Tests that entering a valid number (75) between 50-100 with a decimal square root shows the correct result in an alert

Starting URL: https://kristinek.github.io/site/tasks/enter_a_number

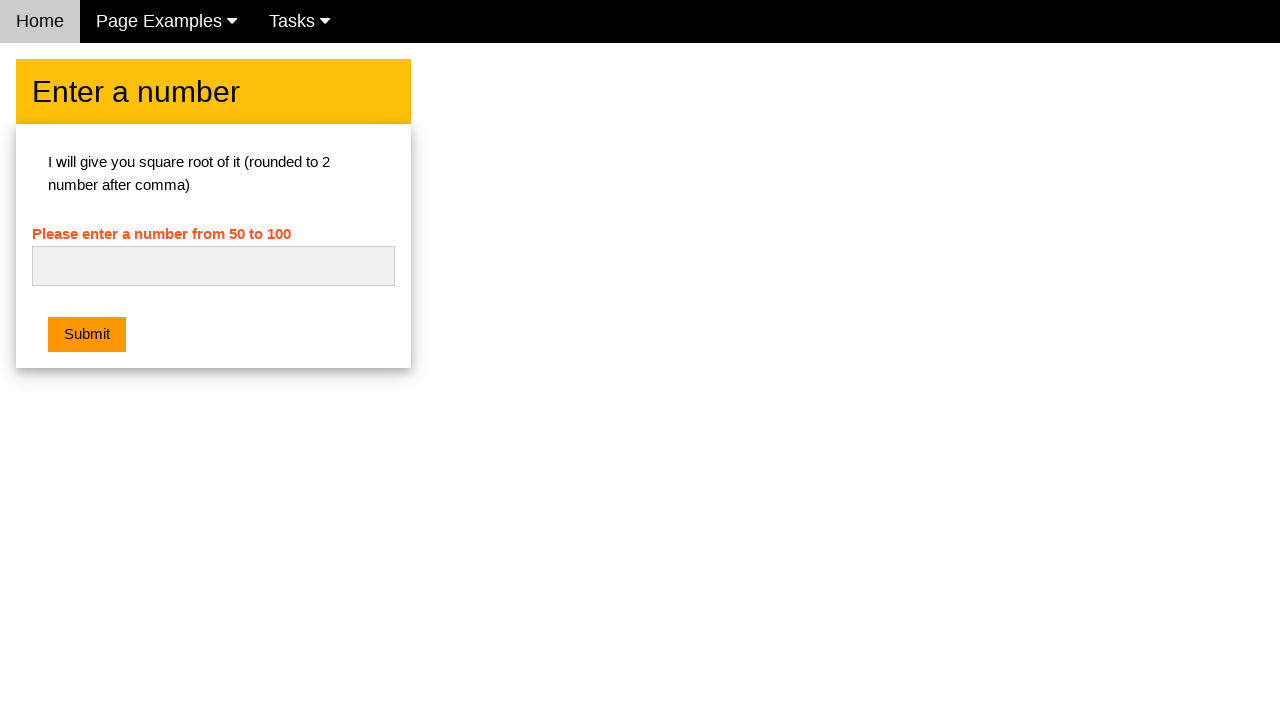

Set up dialog handler to automatically accept alerts
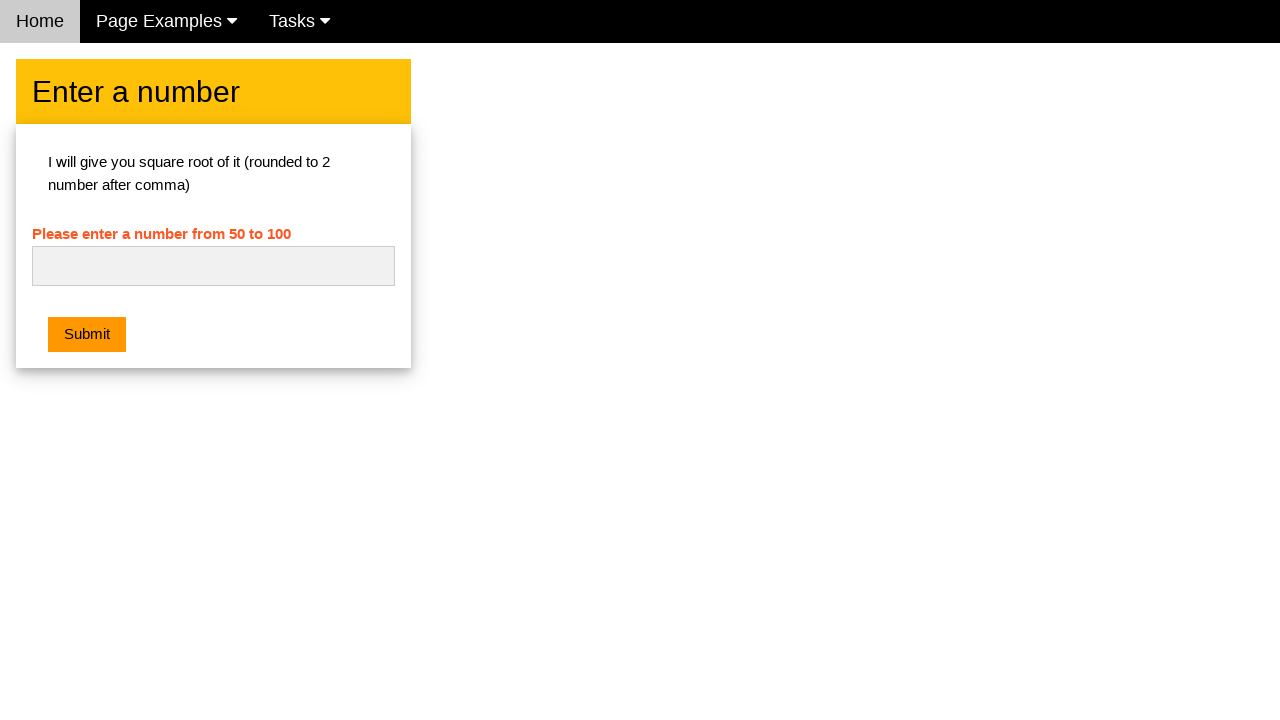

Filled input field with number 75 (valid number between 50-100 with decimal square root) on #numb
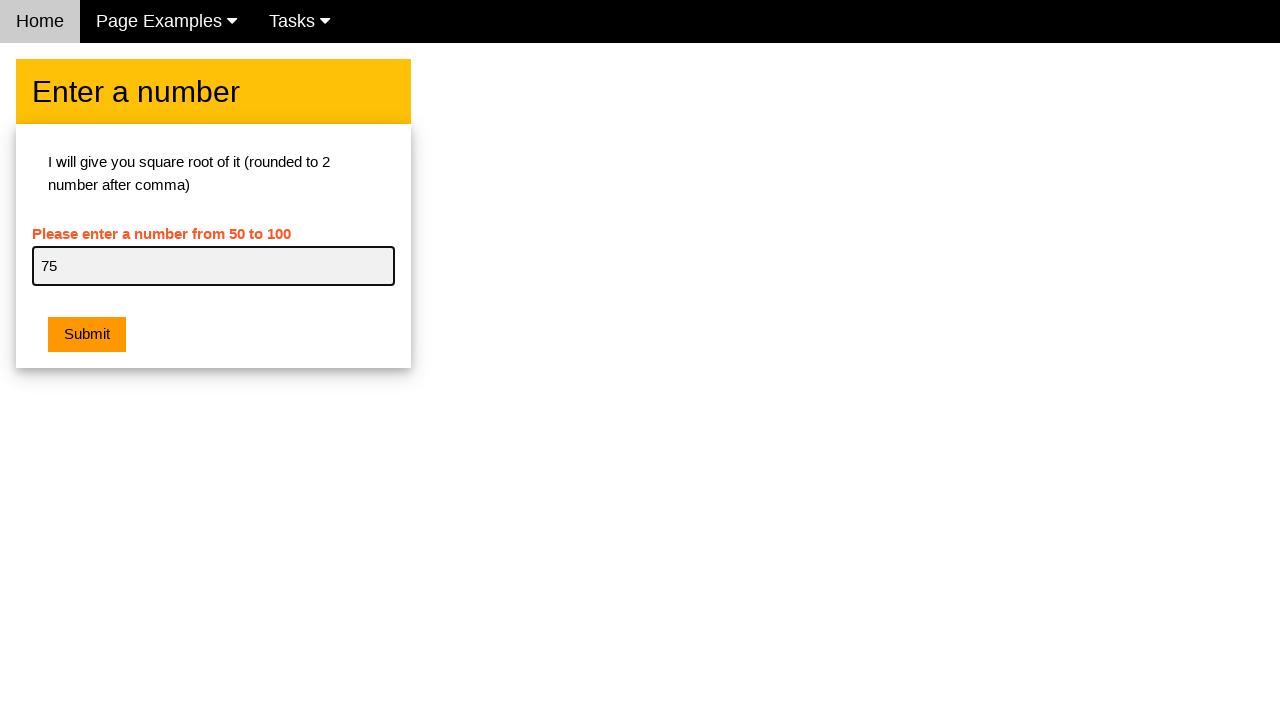

Clicked submit button to calculate square root at (87, 335) on .w3-btn
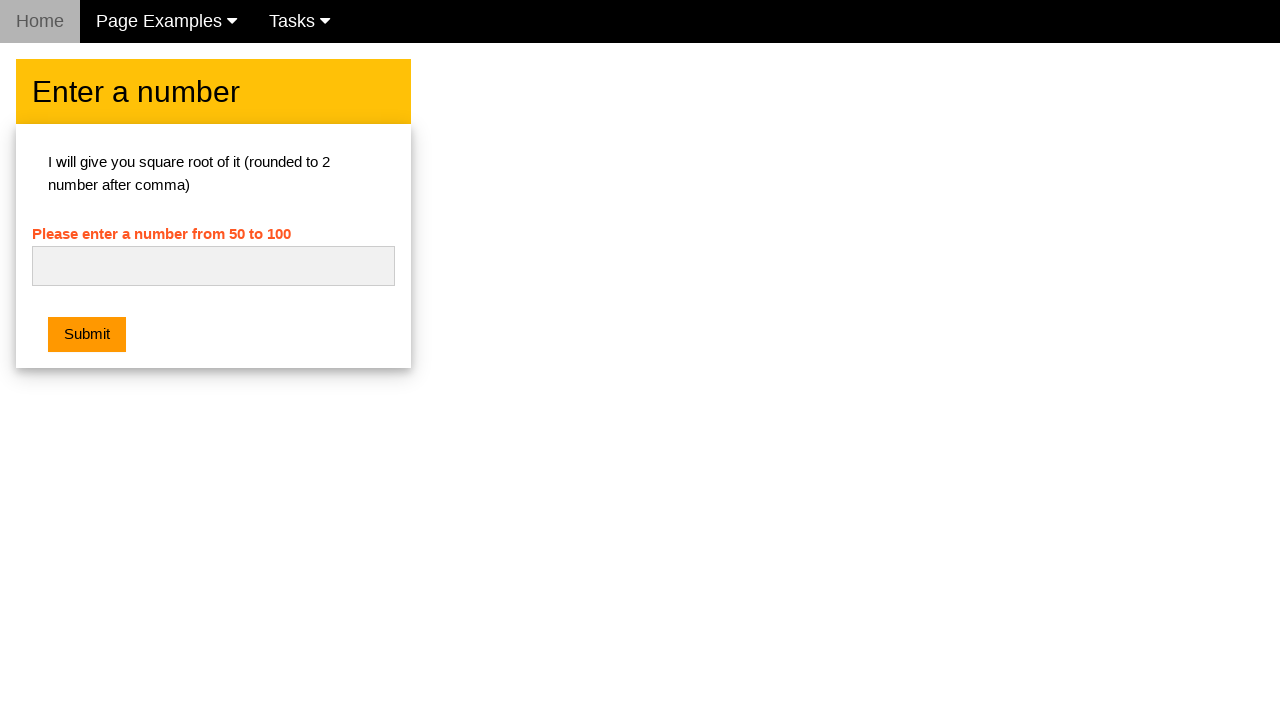

Waited for alert to be displayed and handled
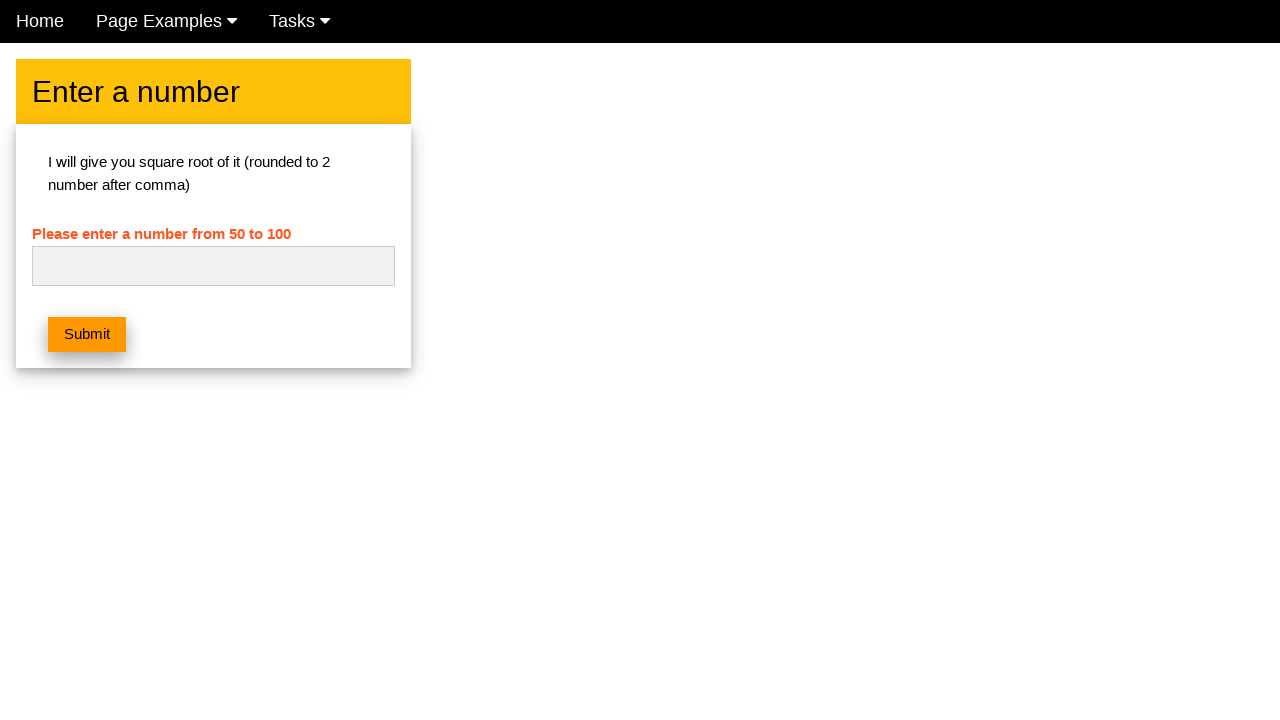

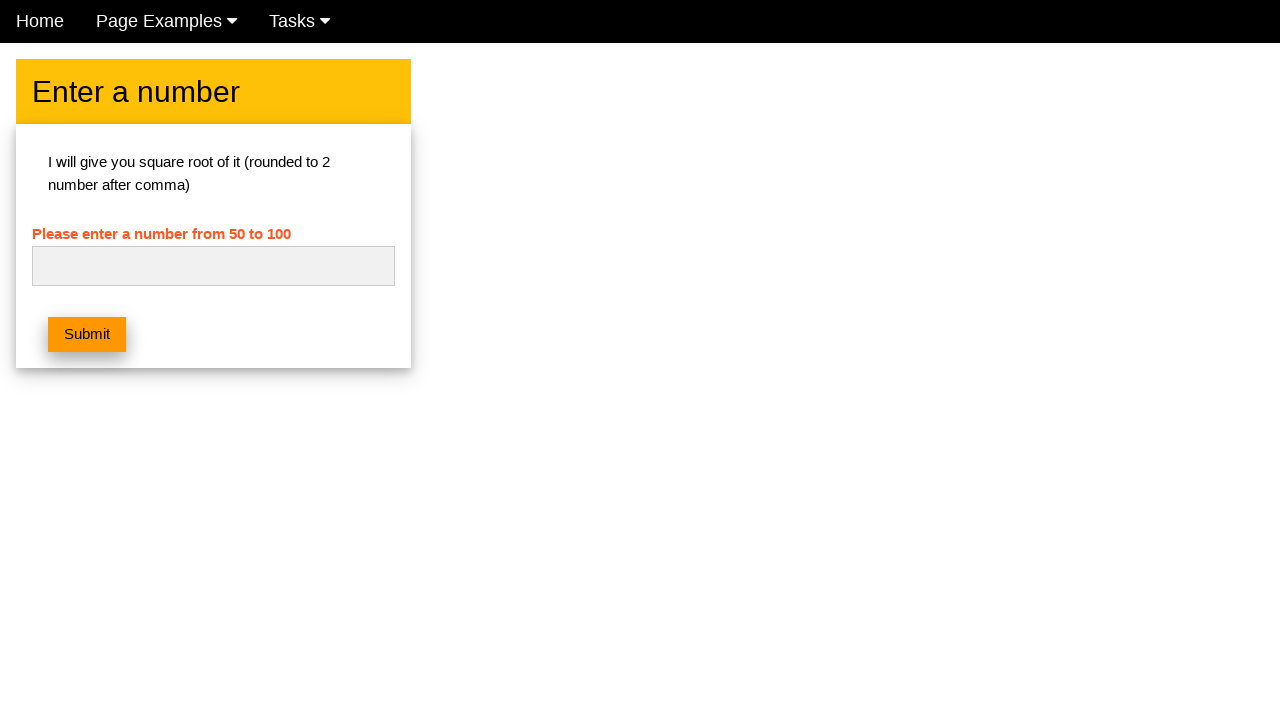